Tests element visibility by scrolling to a textbox, checking its visibility, clicking hide button, and verifying the element is hidden

Starting URL: https://rahulshettyacademy.com/AutomationPractice/

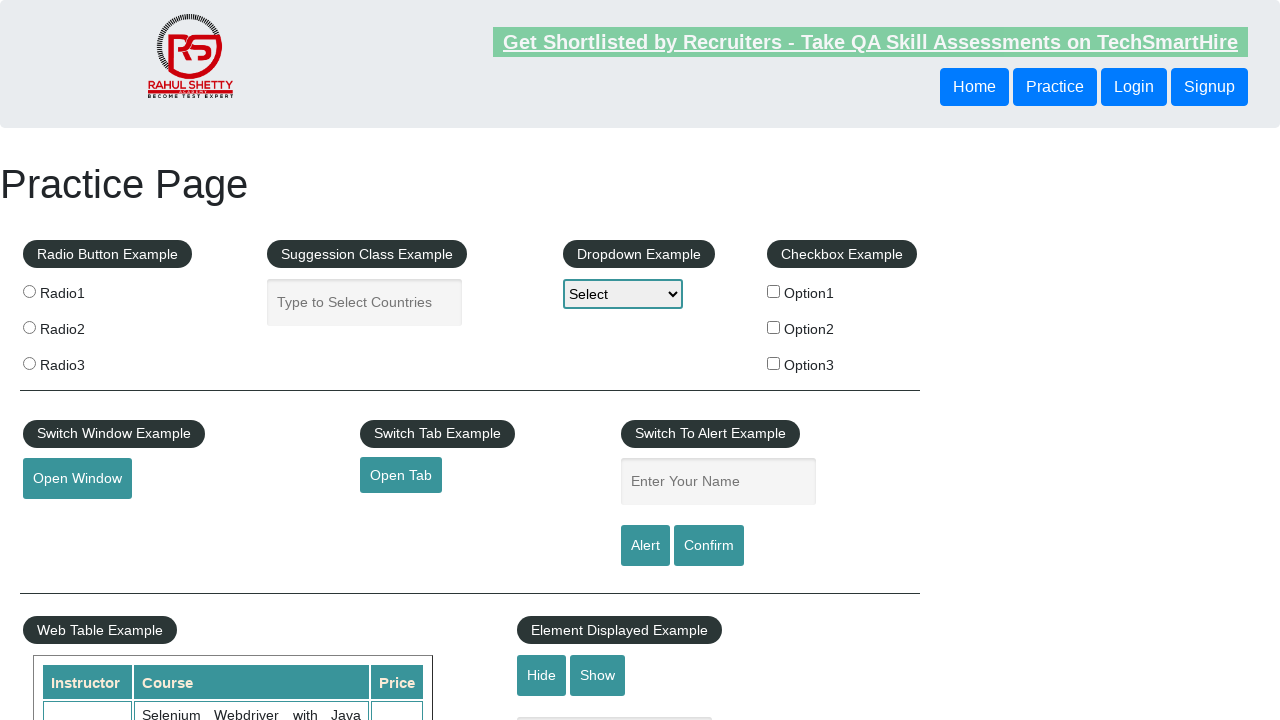

Scrolled down 400 pixels to locate the textbox element
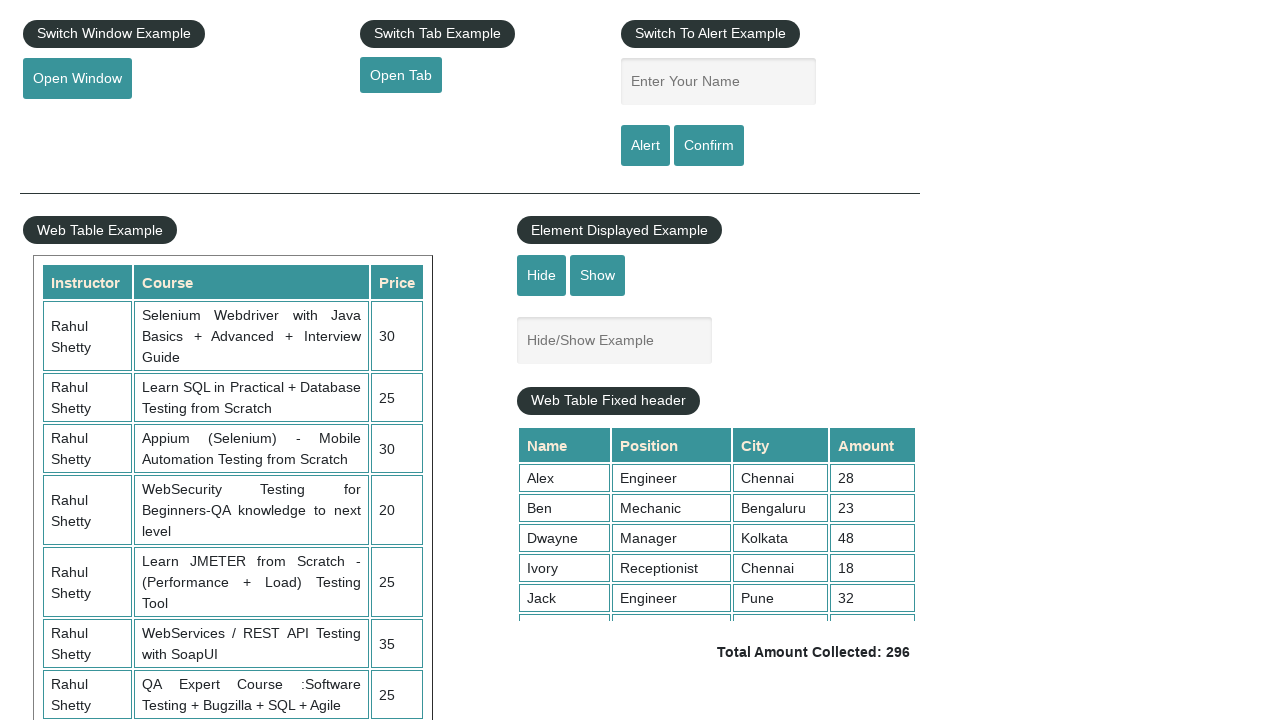

Checked textbox visibility - is_visible: True
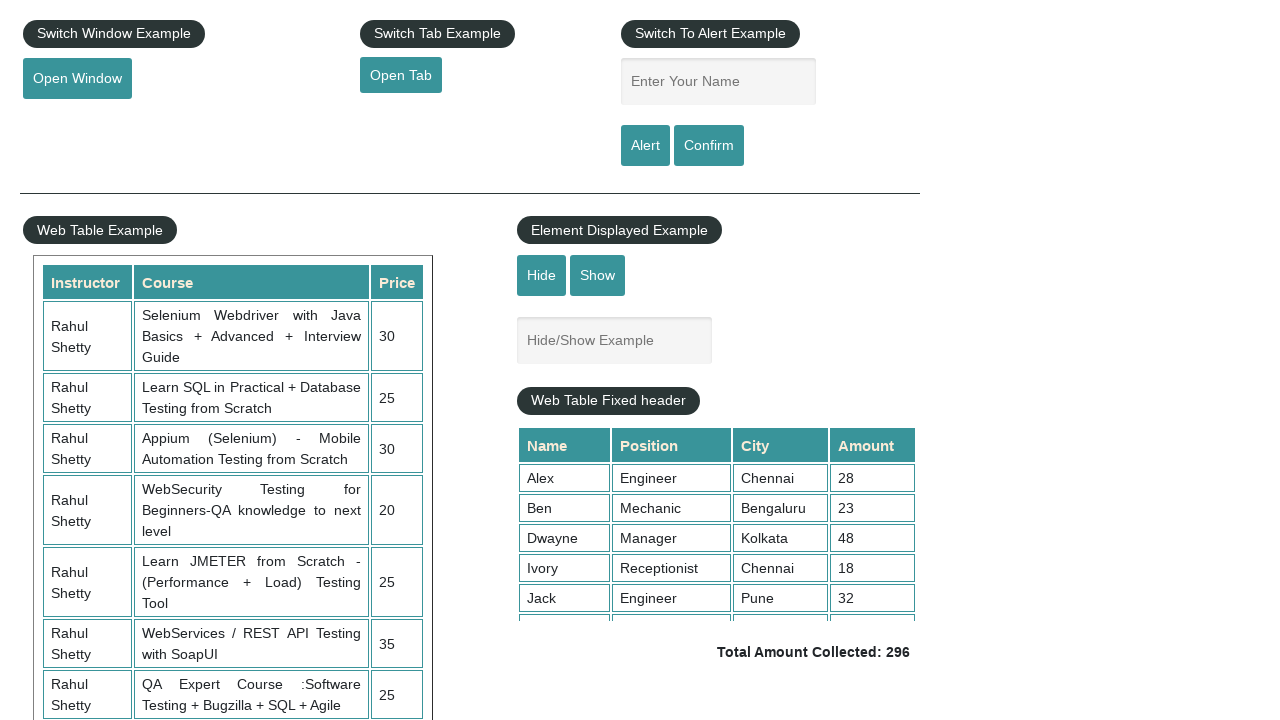

Clicked the Hide button to hide the textbox at (542, 275) on input[value='Hide']
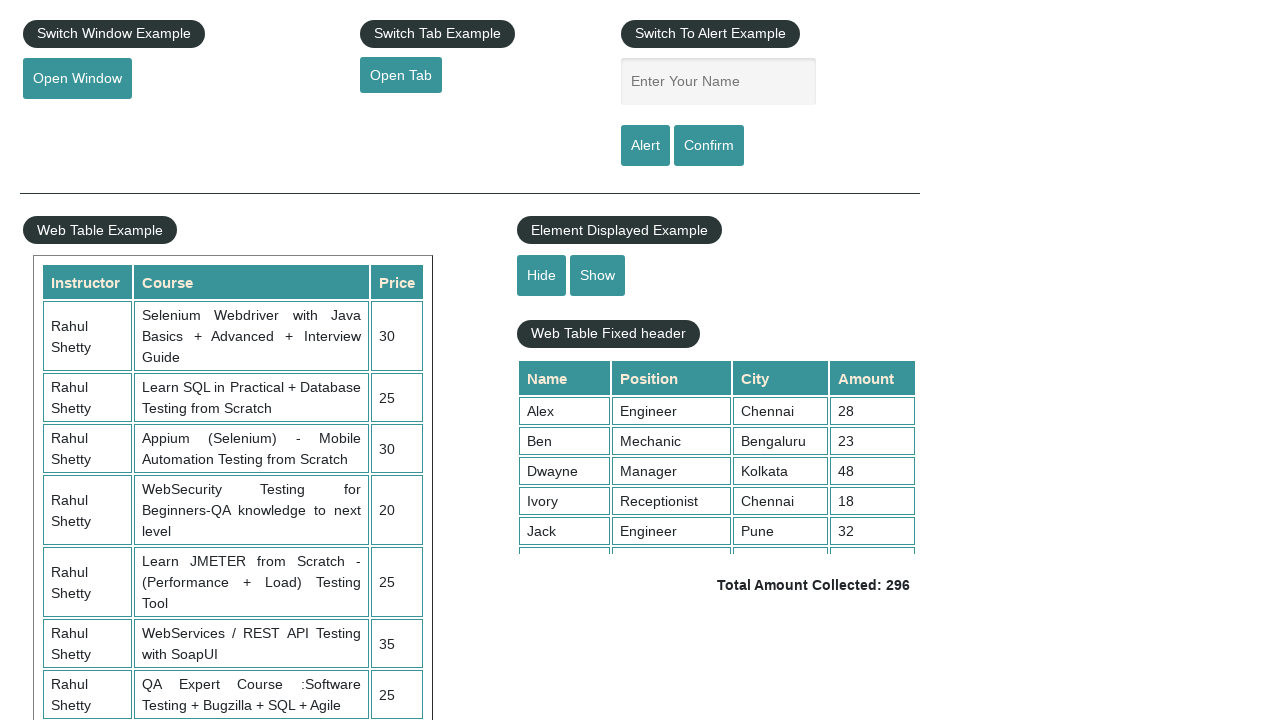

Verified textbox is hidden after clicking Hide button - is_visible: False
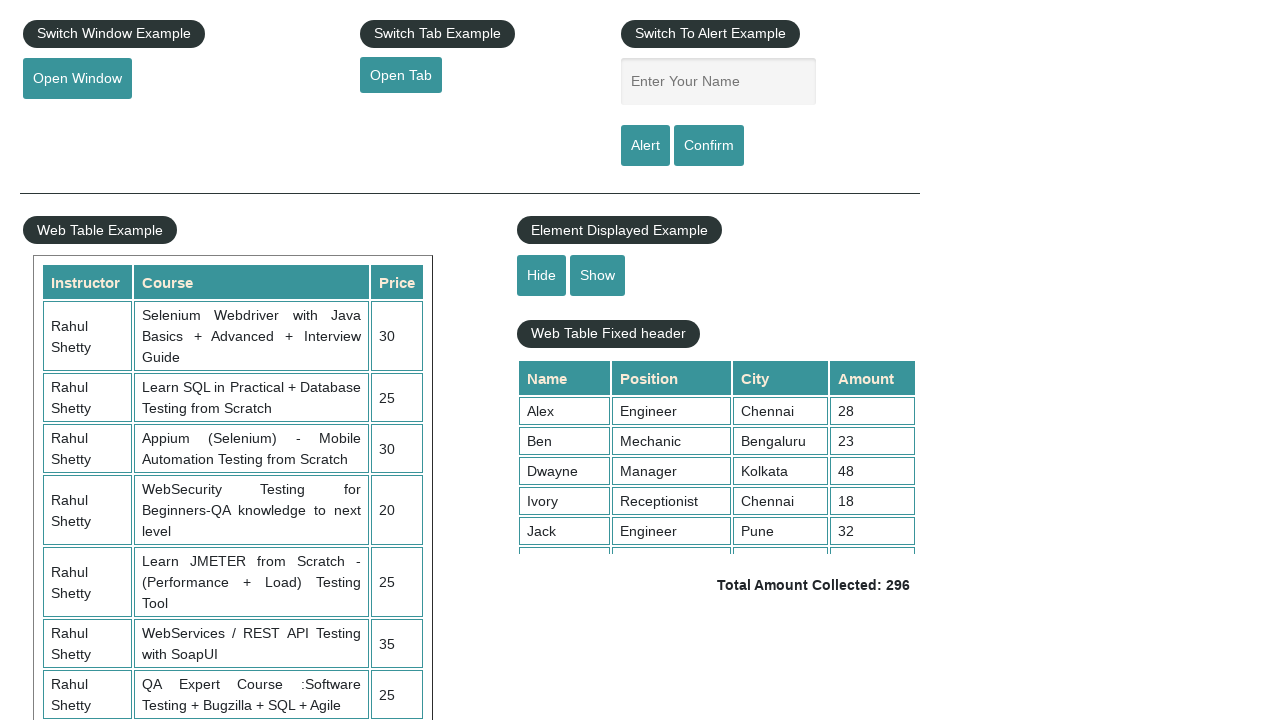

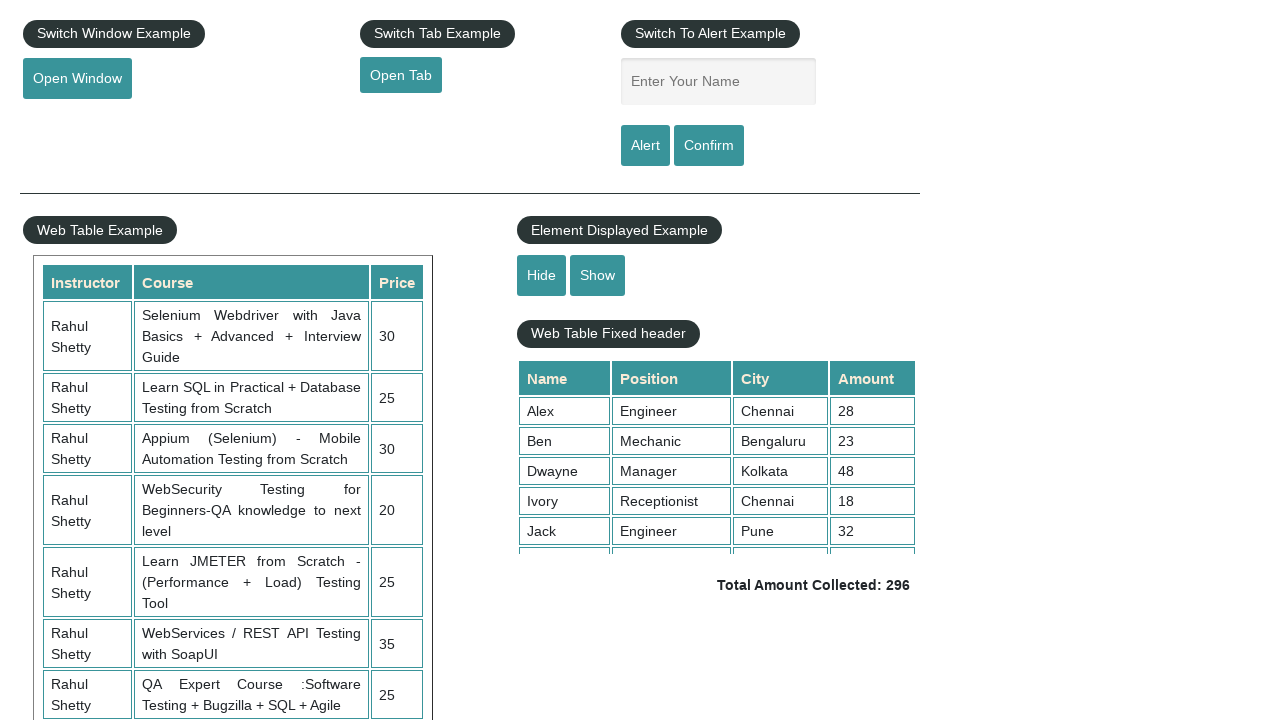